Tests that the first name input box is displayed on the automation practice form page by verifying its visibility

Starting URL: https://demoqa.com/automation-practice-form

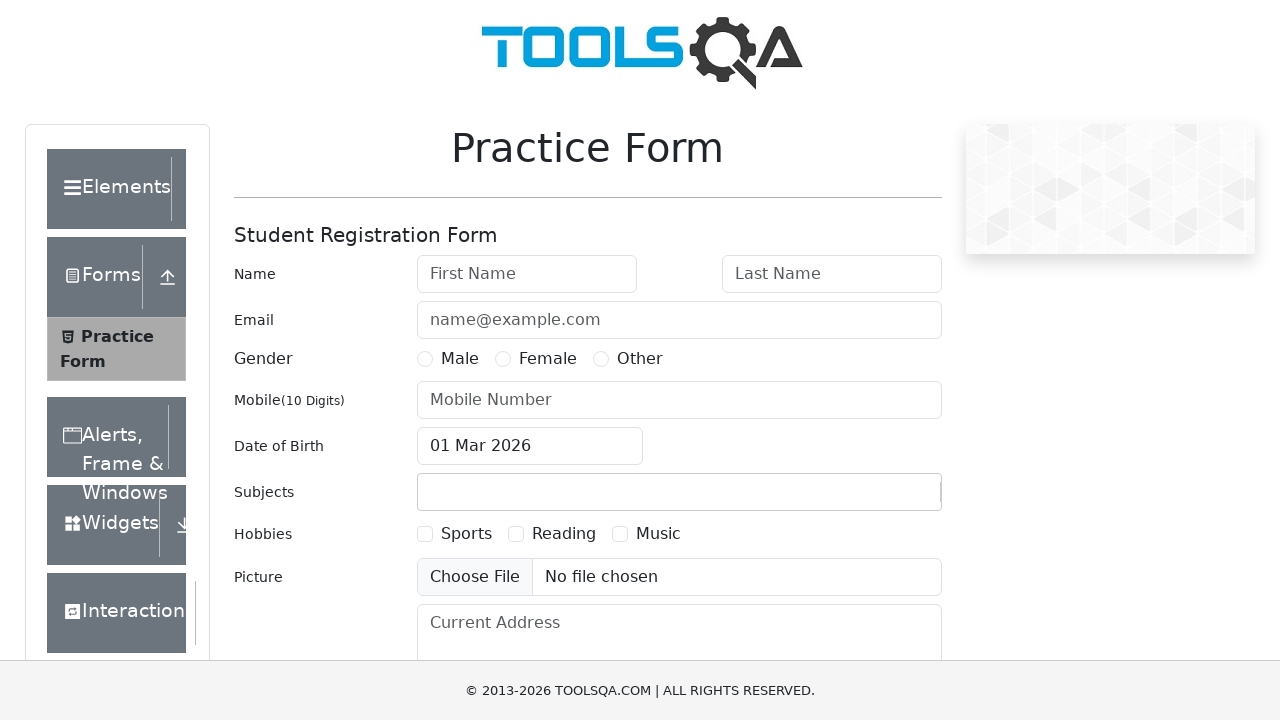

Located the first name input box element
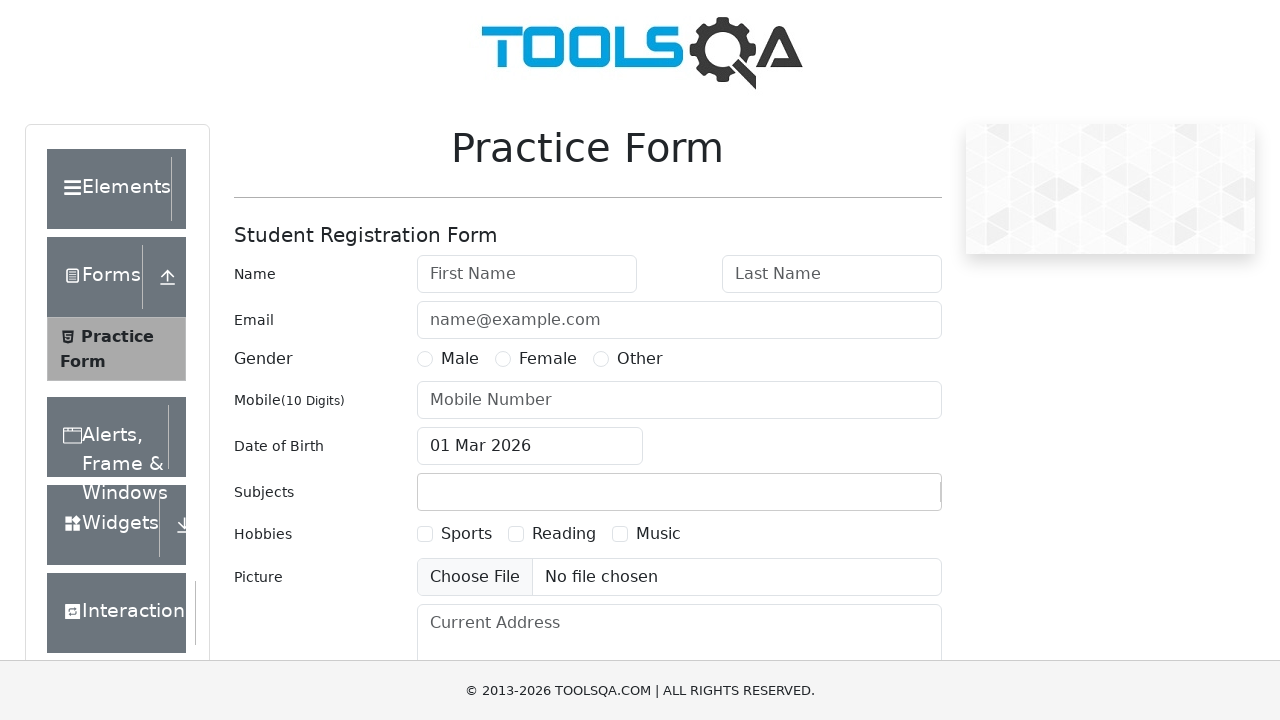

Waited for first name input box to become visible
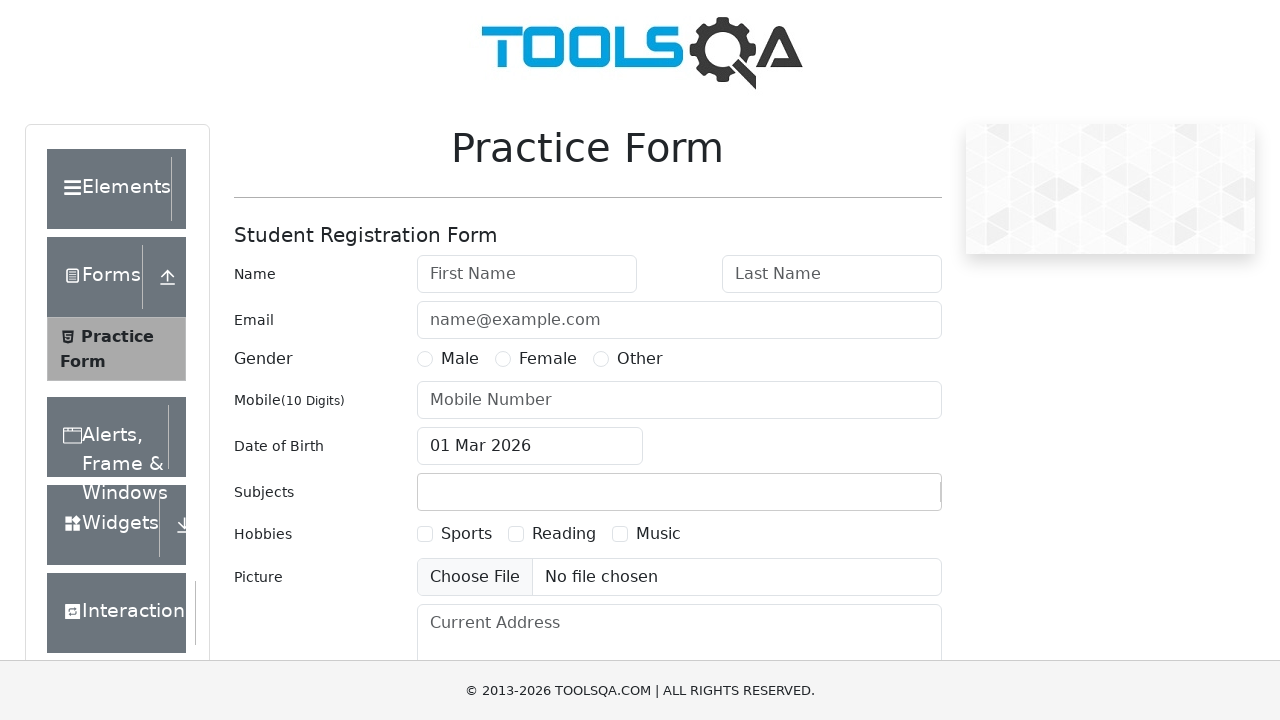

Verified that first name input box is visible on the automation practice form page
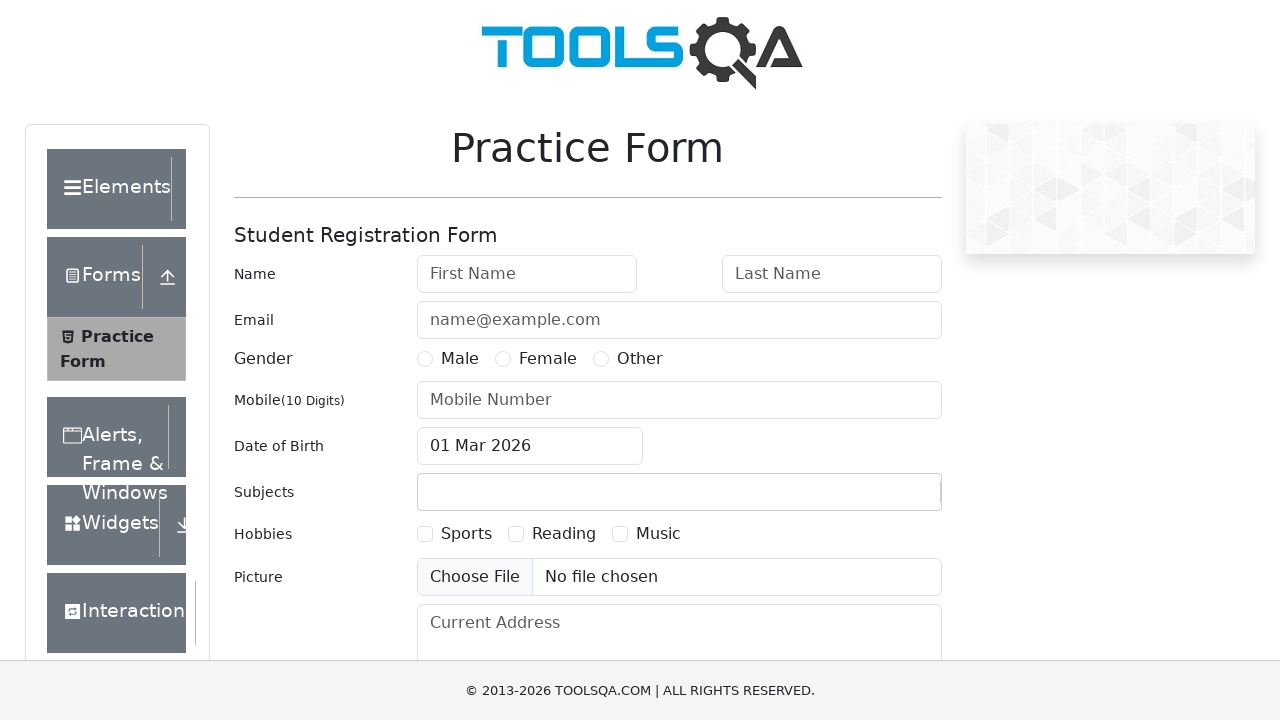

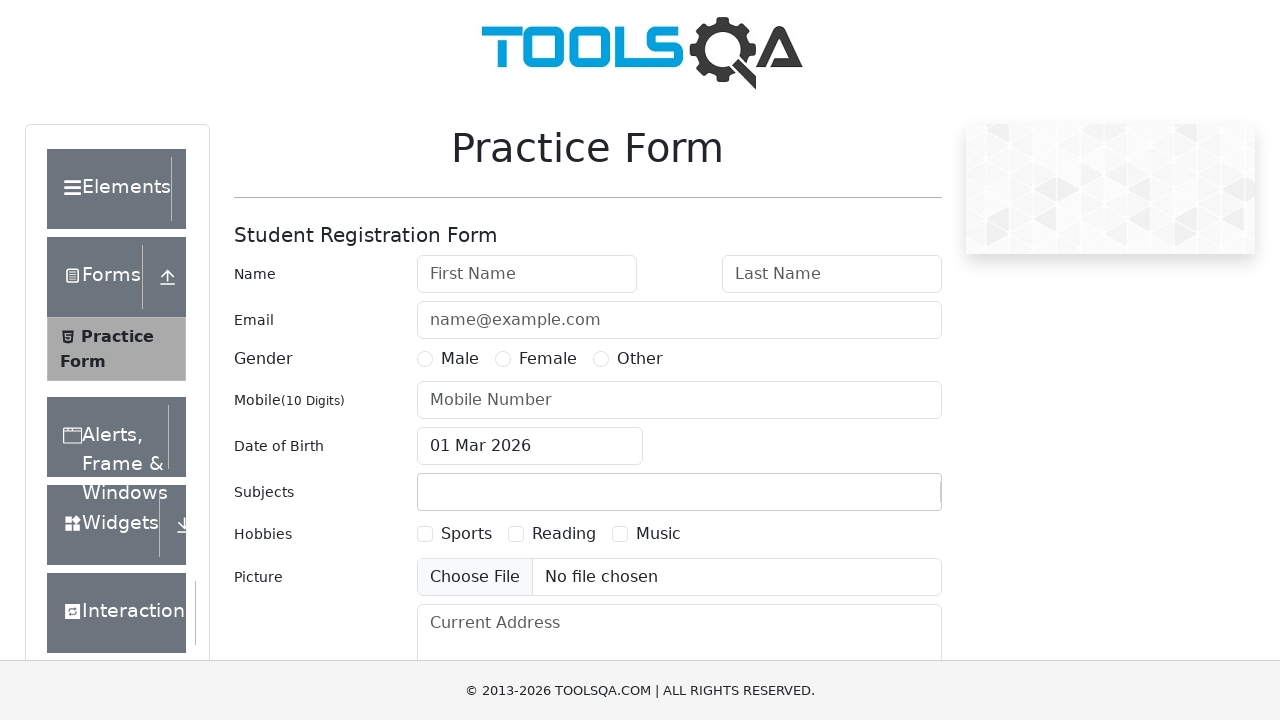